Tests various web elements on a sample testing site including text input, links, checkboxes, radio buttons, dropdowns, and drag-and-drop functionality

Starting URL: https://artoftesting.com/sampleSiteForSelenium

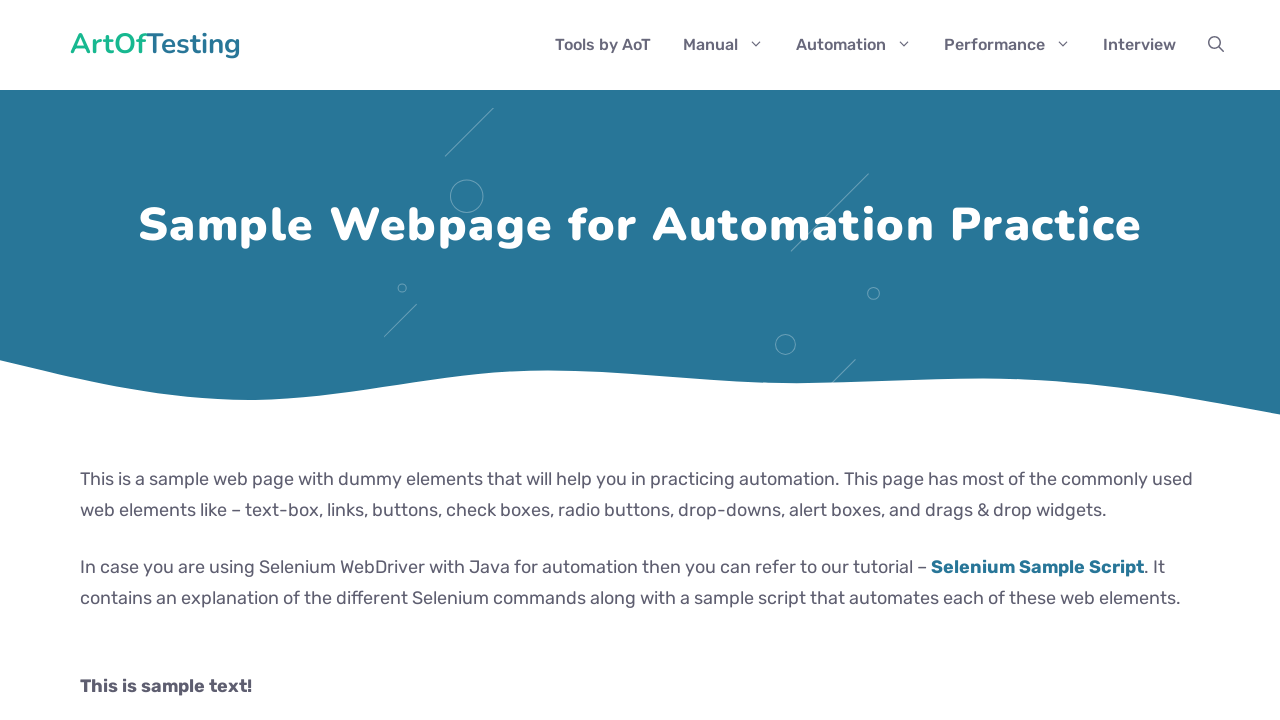

Filled name field with 'John Smith' on #fname
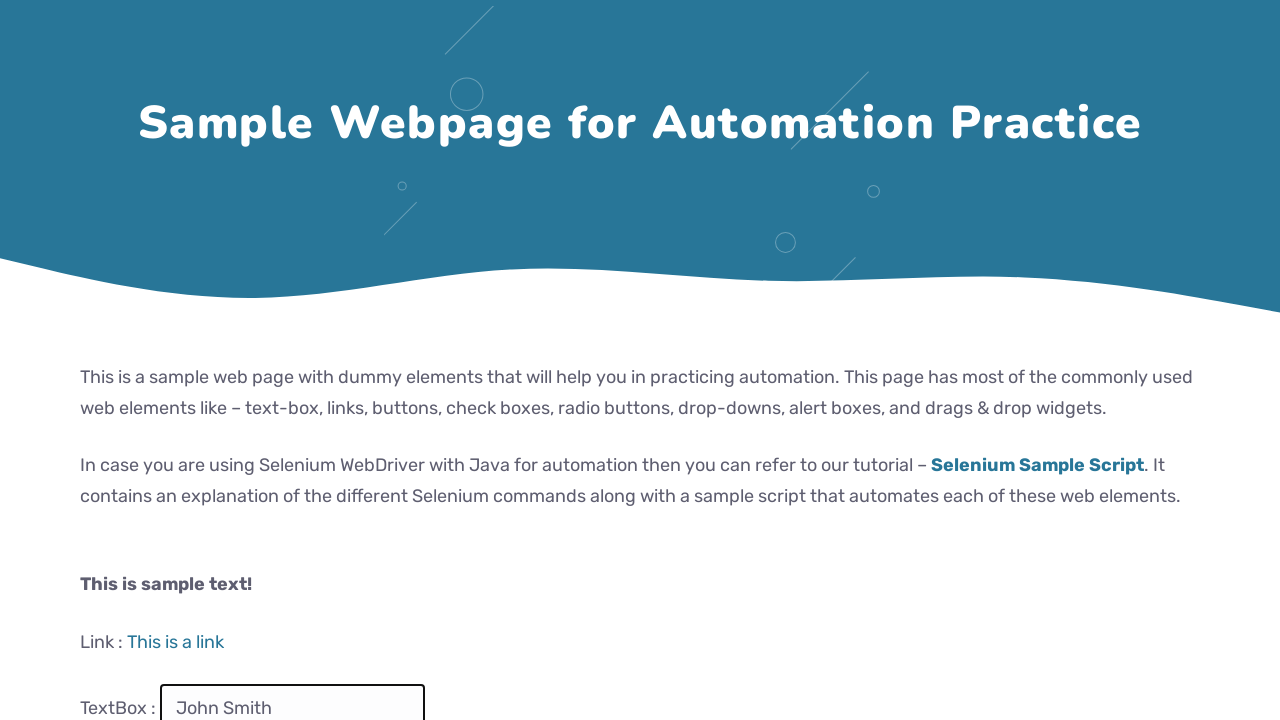

Cleared name field on #fname
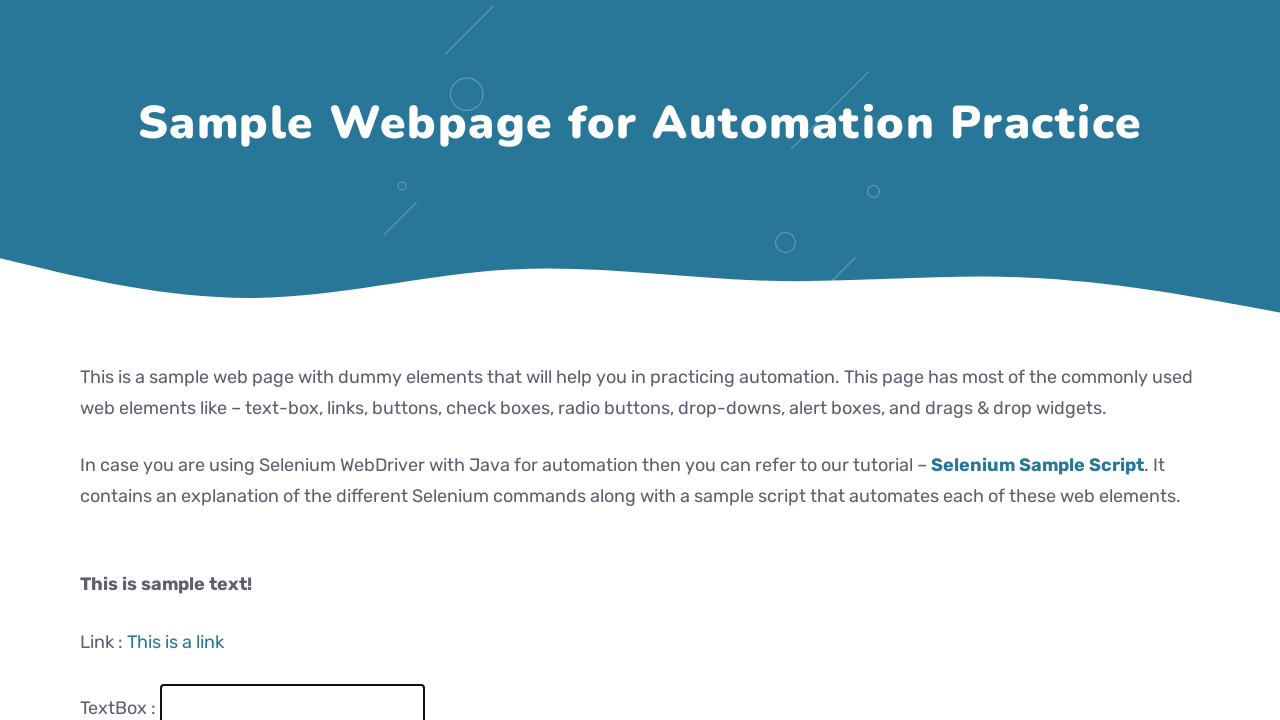

Clicked hyperlink 'This is a link' at (176, 642) on text=This is a link
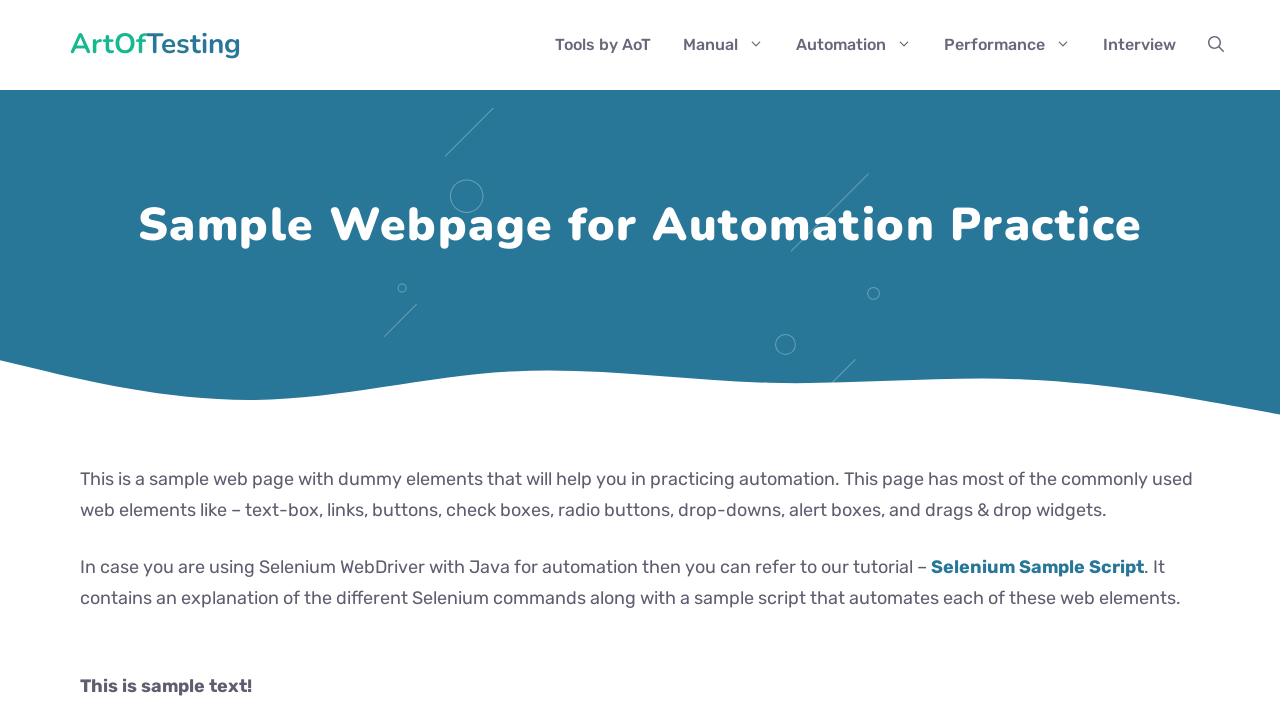

Navigated back to main page
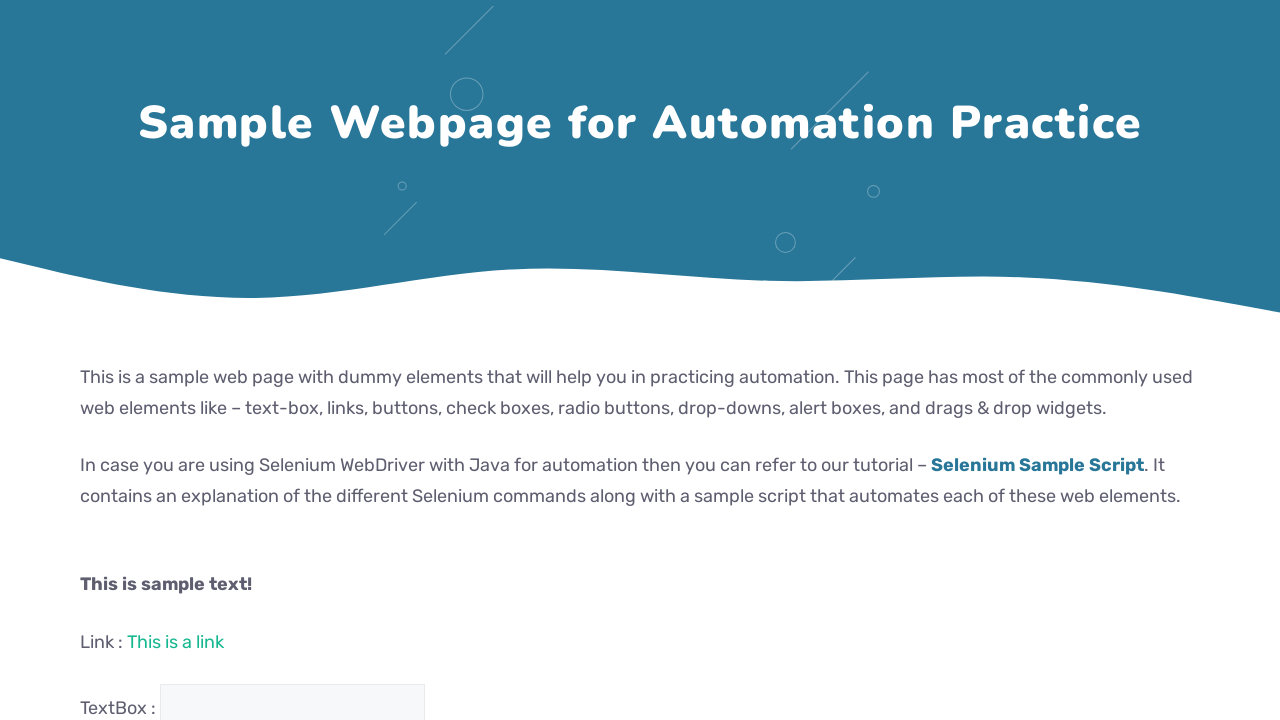

Selected 'male' radio button at (86, 360) on #male
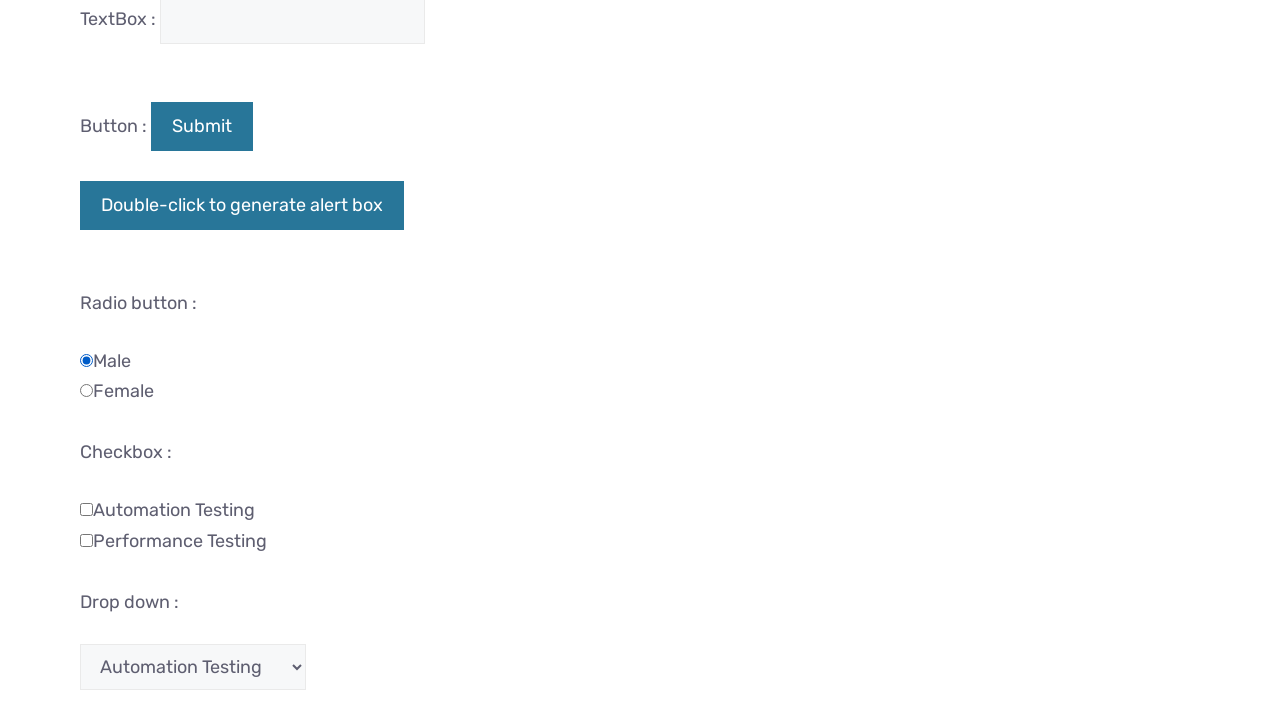

Selected 'Automation' checkbox at (86, 509) on input.Automation
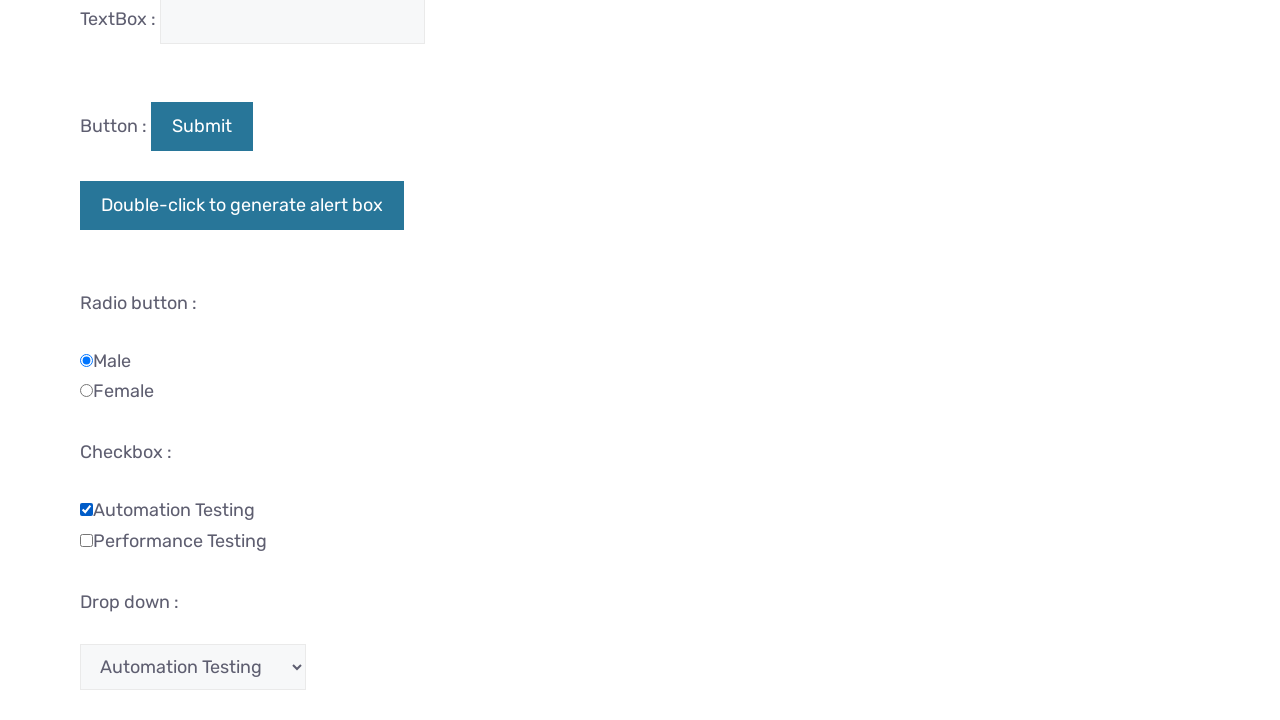

Selected 'Database Testing' from dropdown menu on #testingDropdown
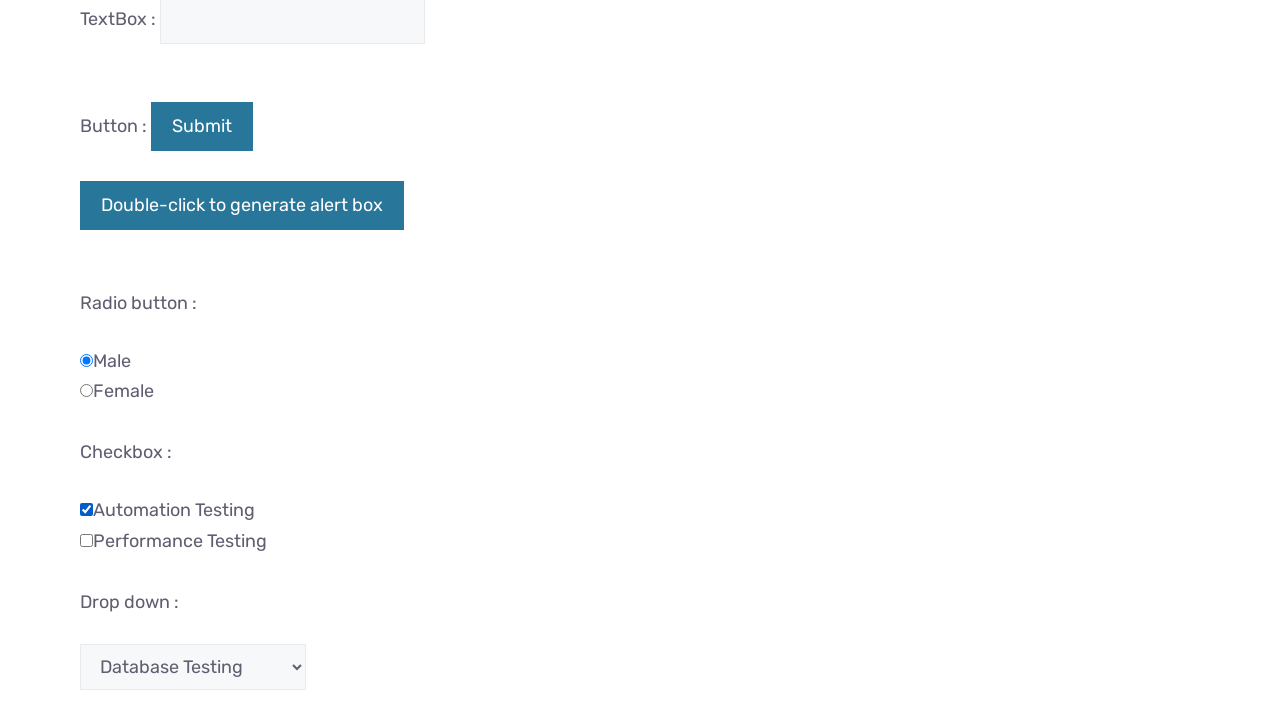

Scrolled to drag and drop target area
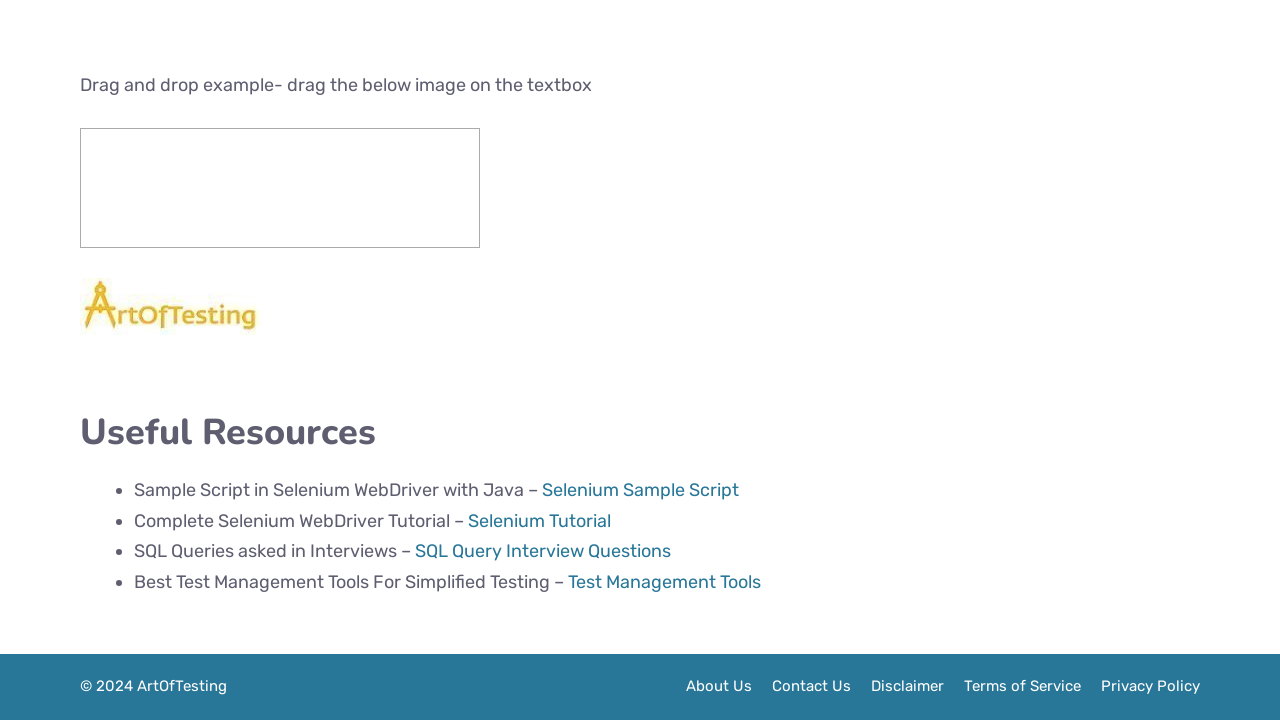

Performed drag and drop of image to target area
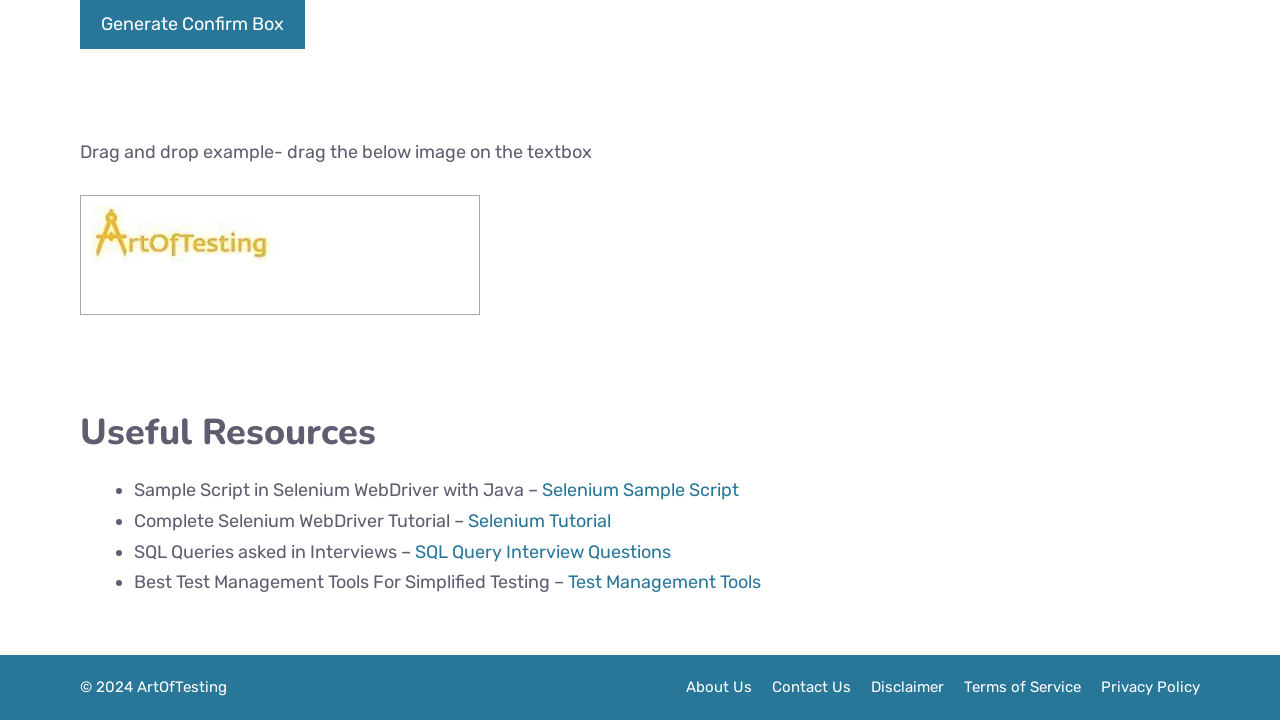

Retrieved page title: 'Sample Webpage for Selenium Automation Practice | ArtOfTesting'
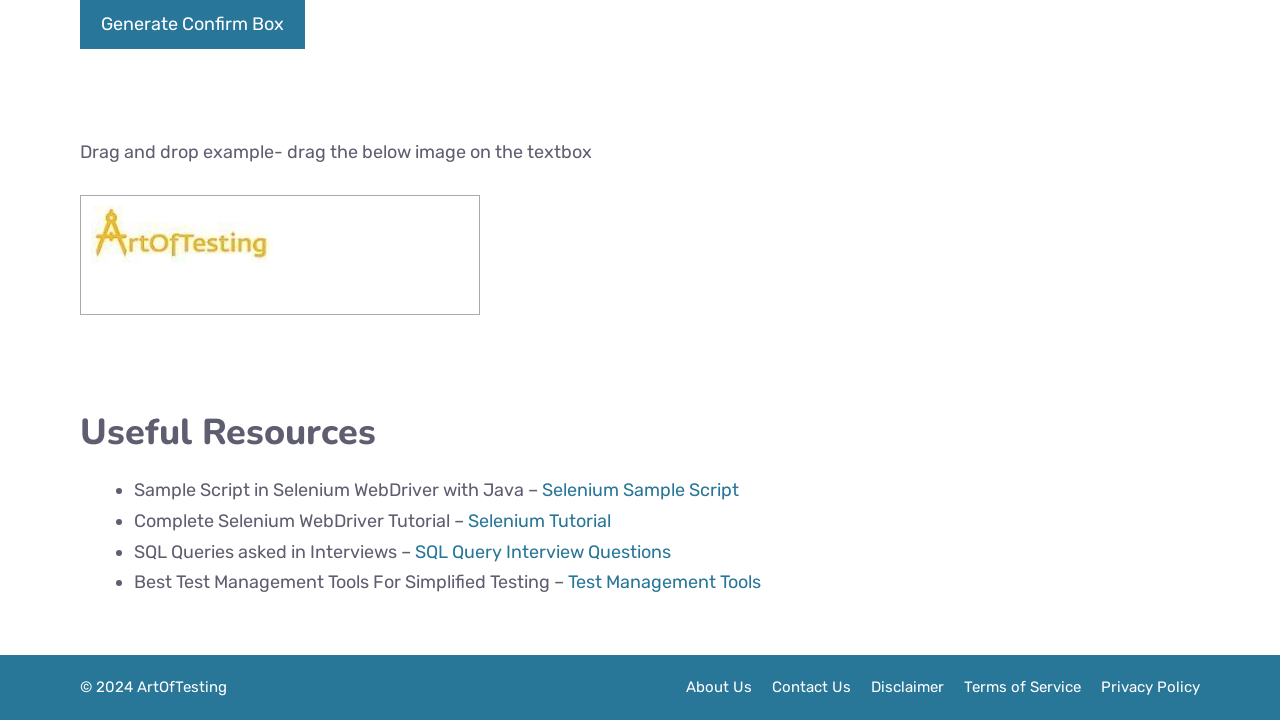

Retrieved page URL: 'https://artoftesting.com/samplesiteforselenium'
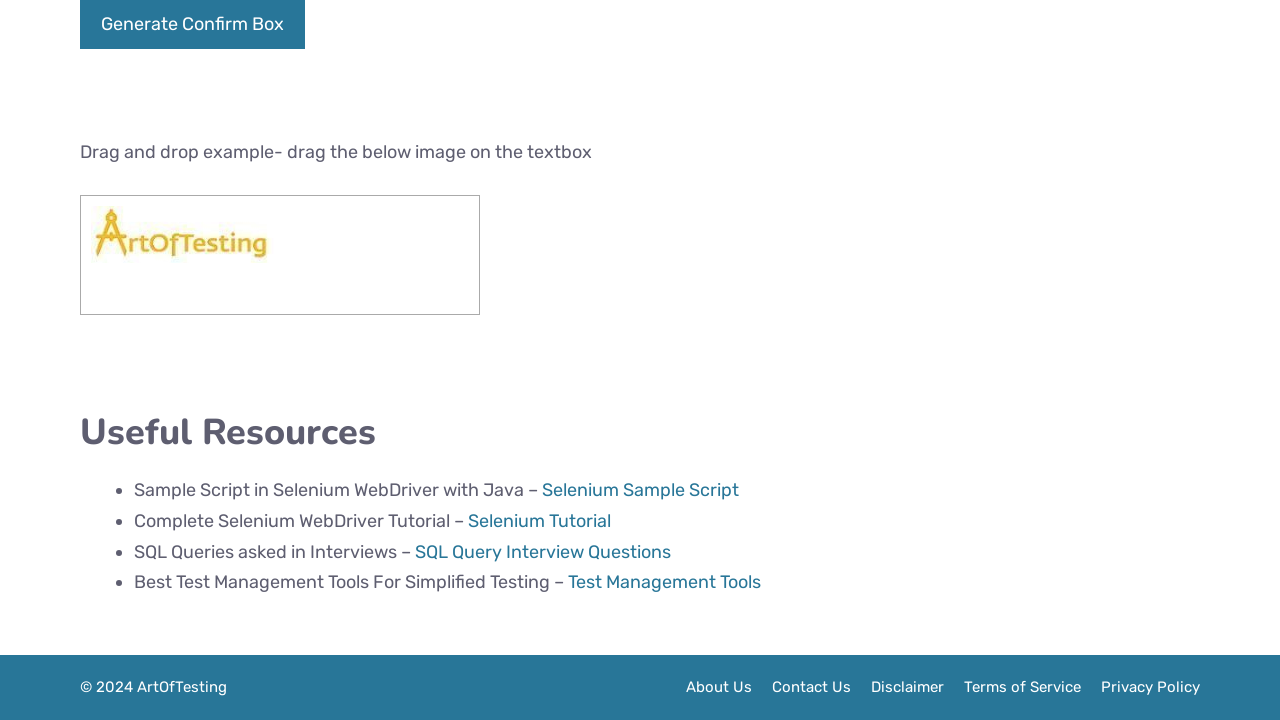

Counted total web elements: 332
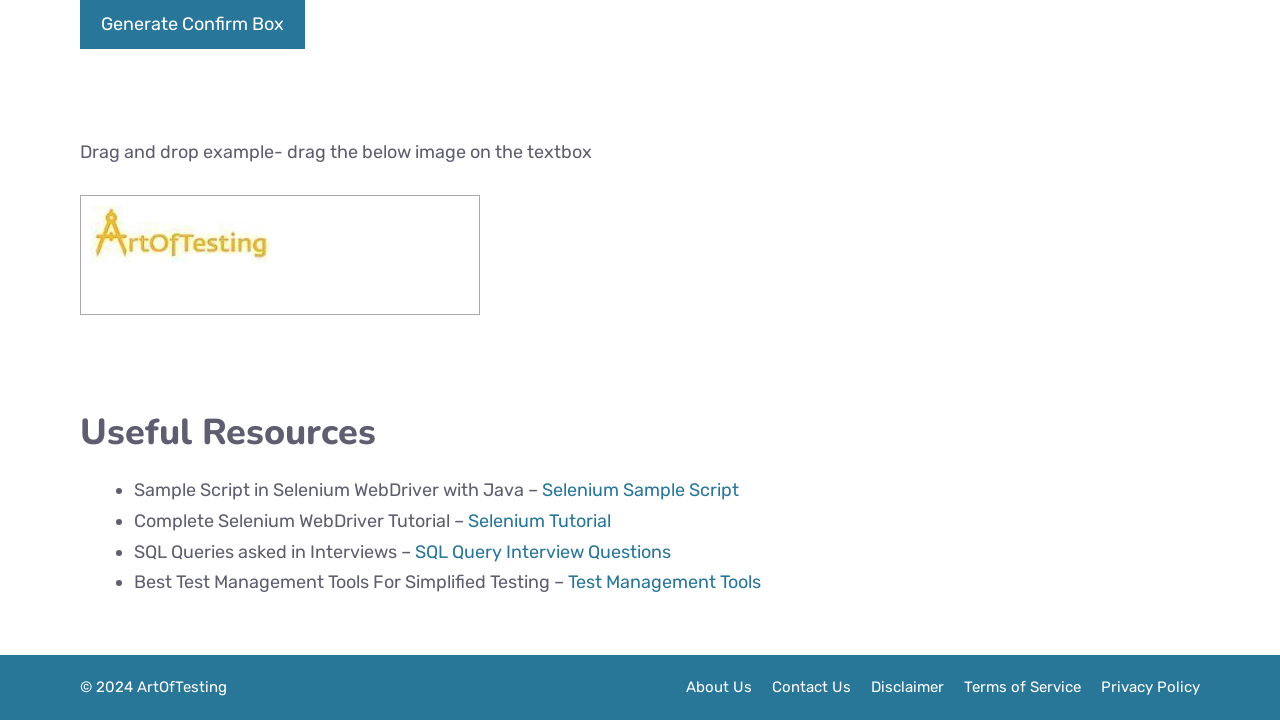

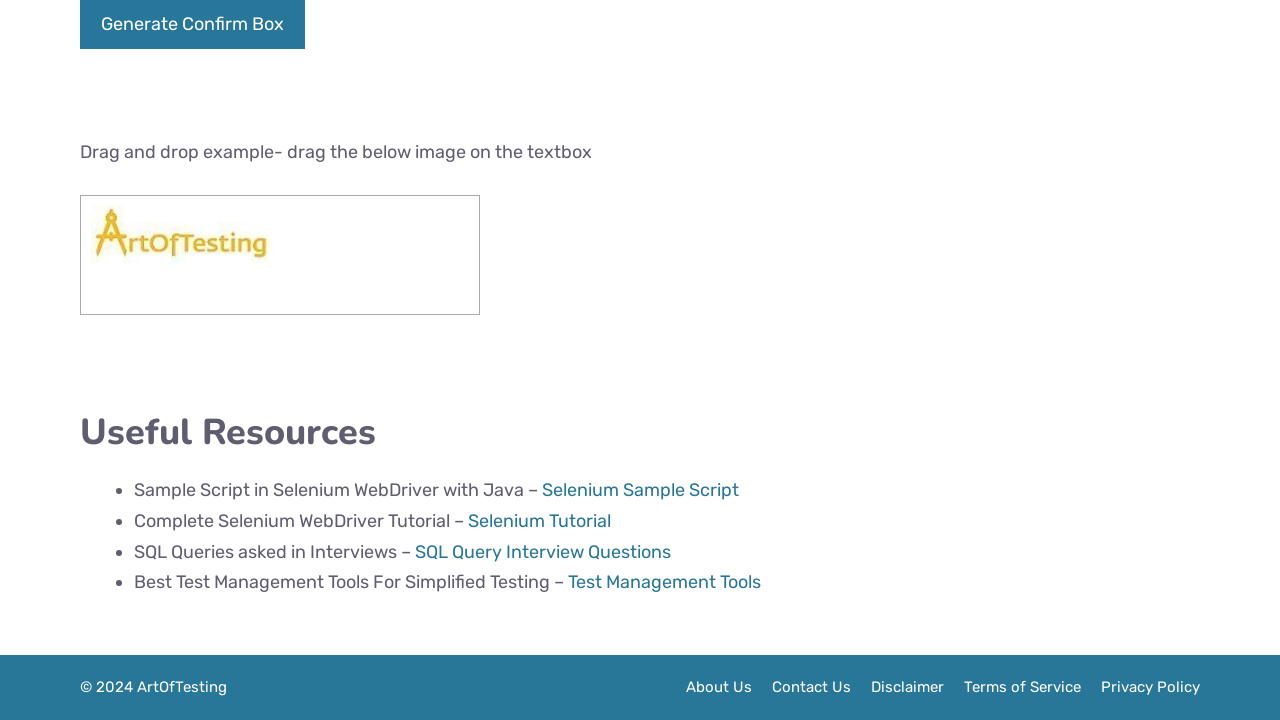